Tests dynamic dropdown selection for flight booking by selecting origin and destination airports

Starting URL: https://rahulshettyacademy.com/dropdownsPractise/

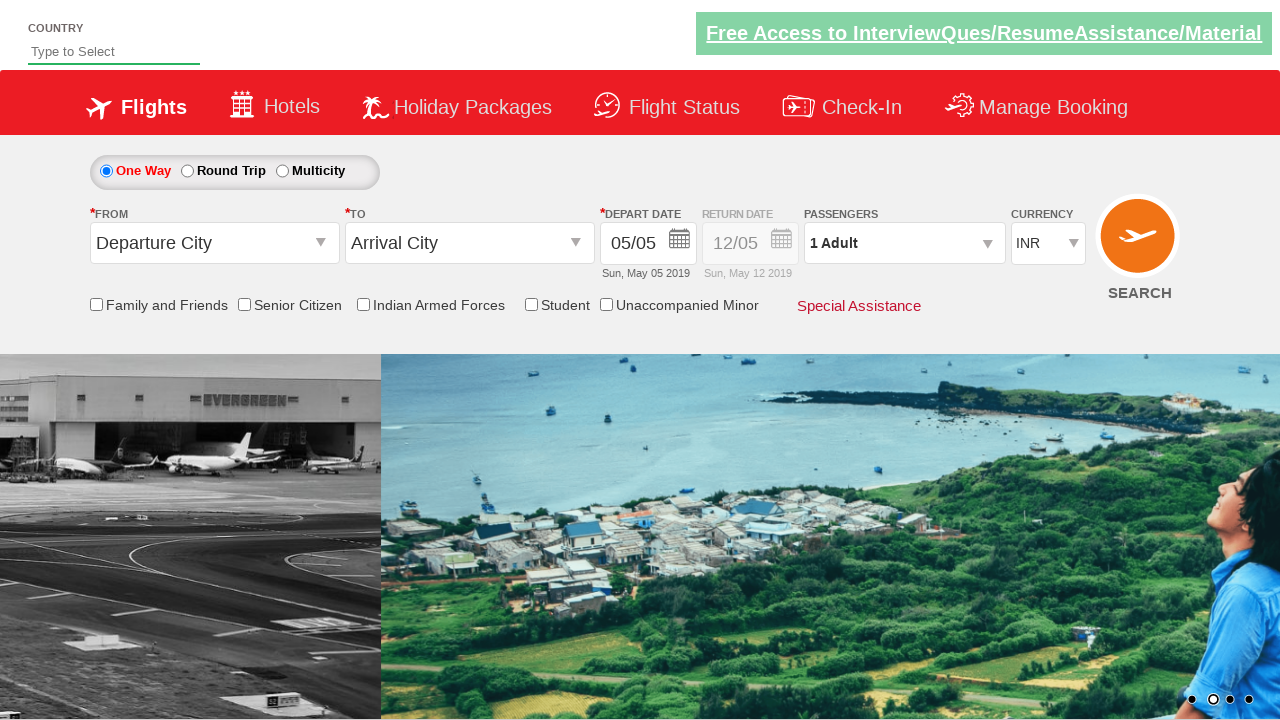

Clicked on origin station dropdown to open it at (214, 243) on input#ctl00_mainContent_ddl_originStation1_CTXT
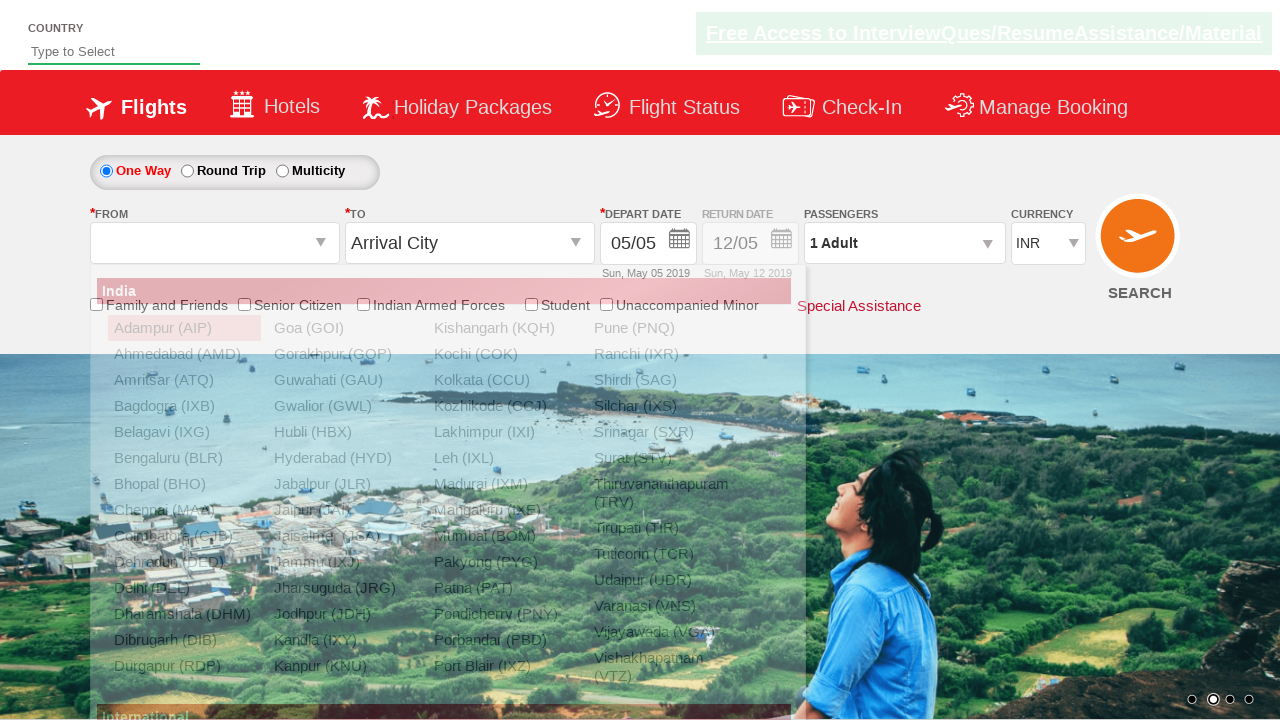

Selected IXE (Mangalore) as origin airport at (504, 510) on xpath=//a[@value='IXE']
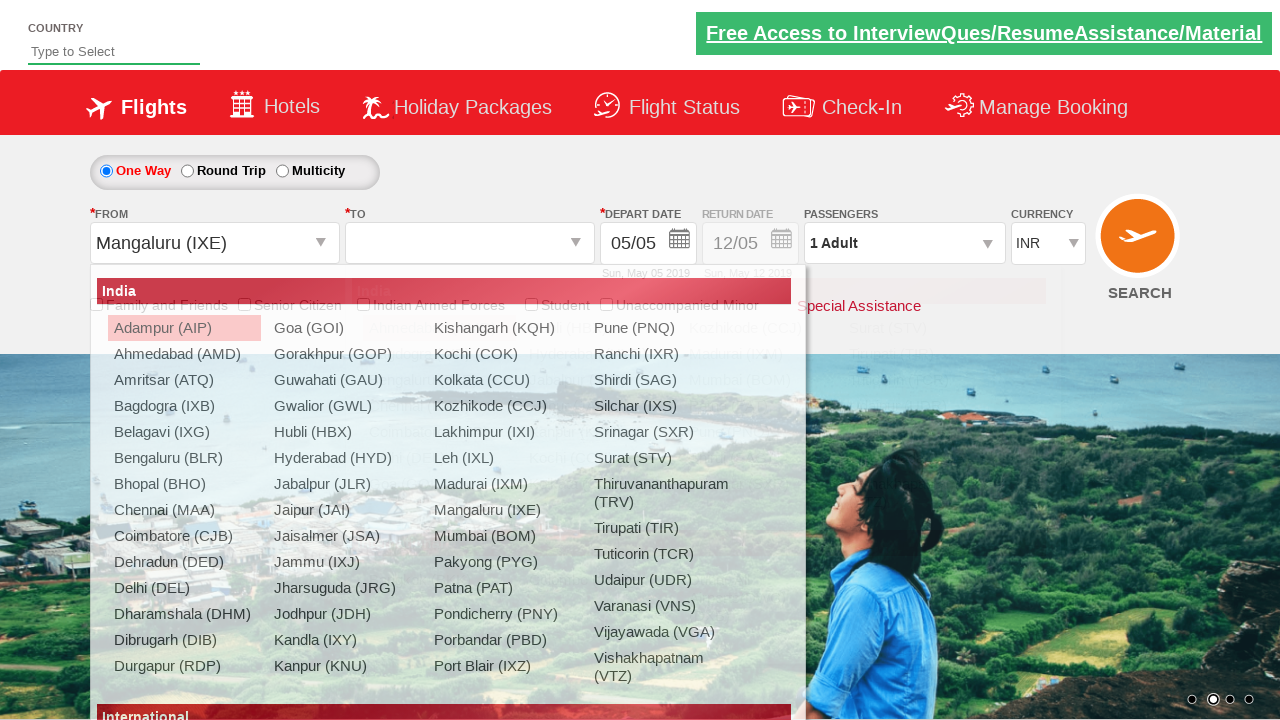

Selected PNQ (Pune) as destination airport at (759, 432) on xpath=//div[@id='glsctl00_mainContent_ddl_destinationStation1_CTNR'] //a[@value=
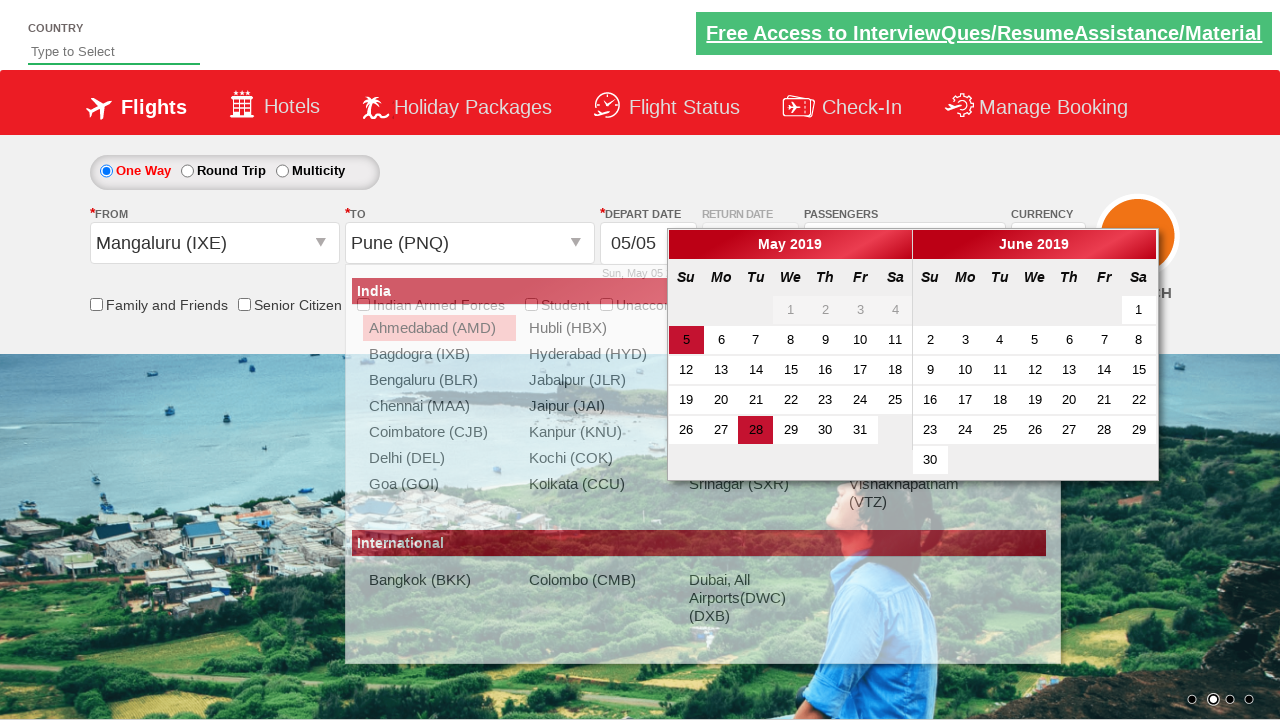

Retrieved origin airport selected value
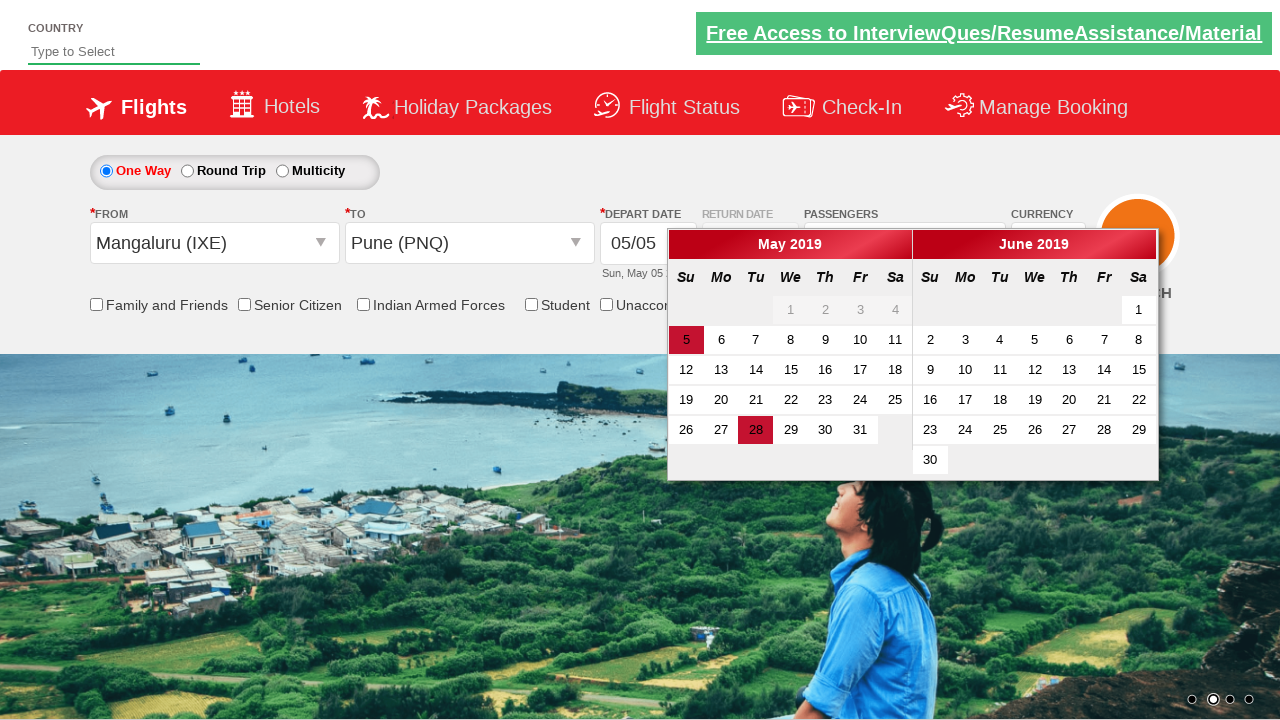

Retrieved destination airport selected value
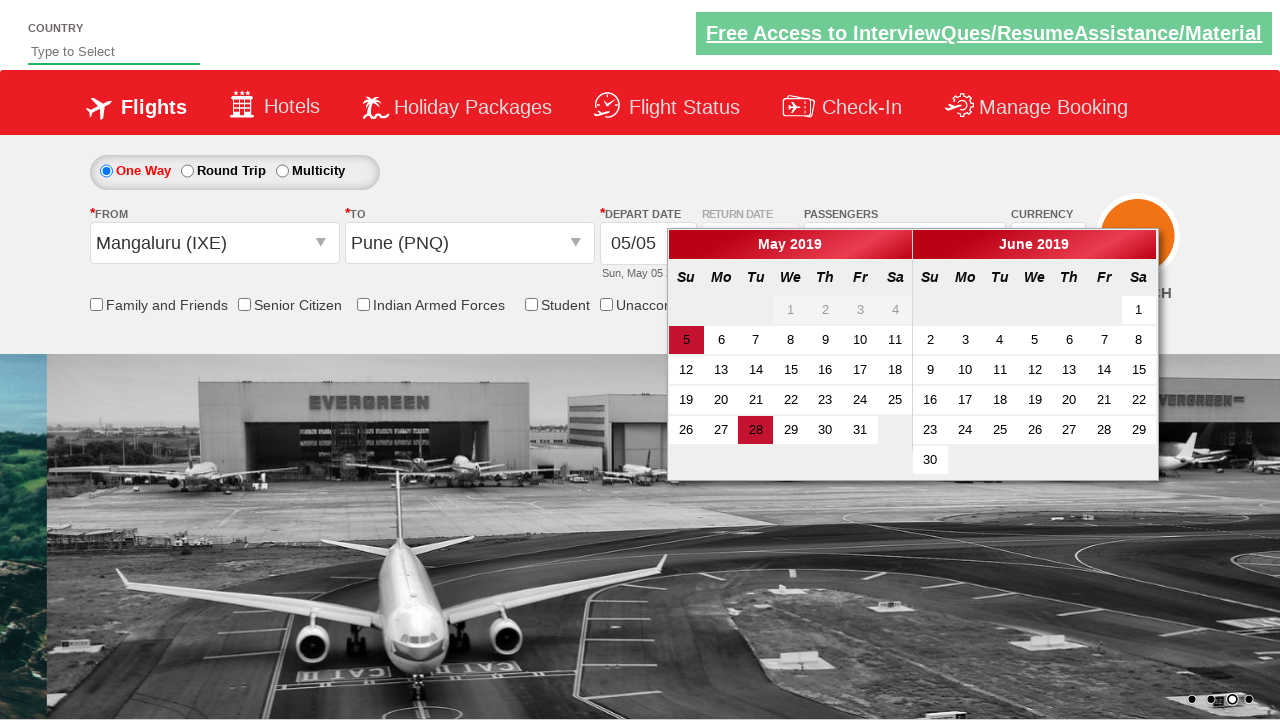

Assertion passed: Origin airport is IXE
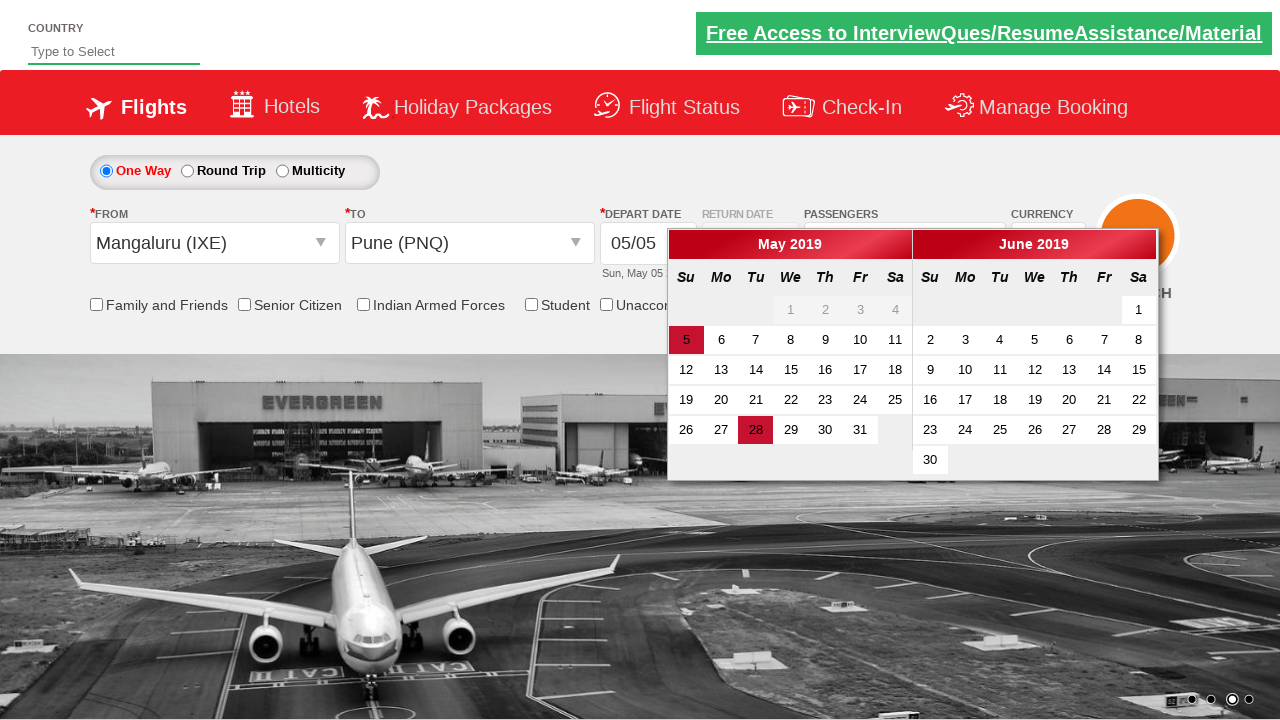

Assertion passed: Destination airport is PNQ
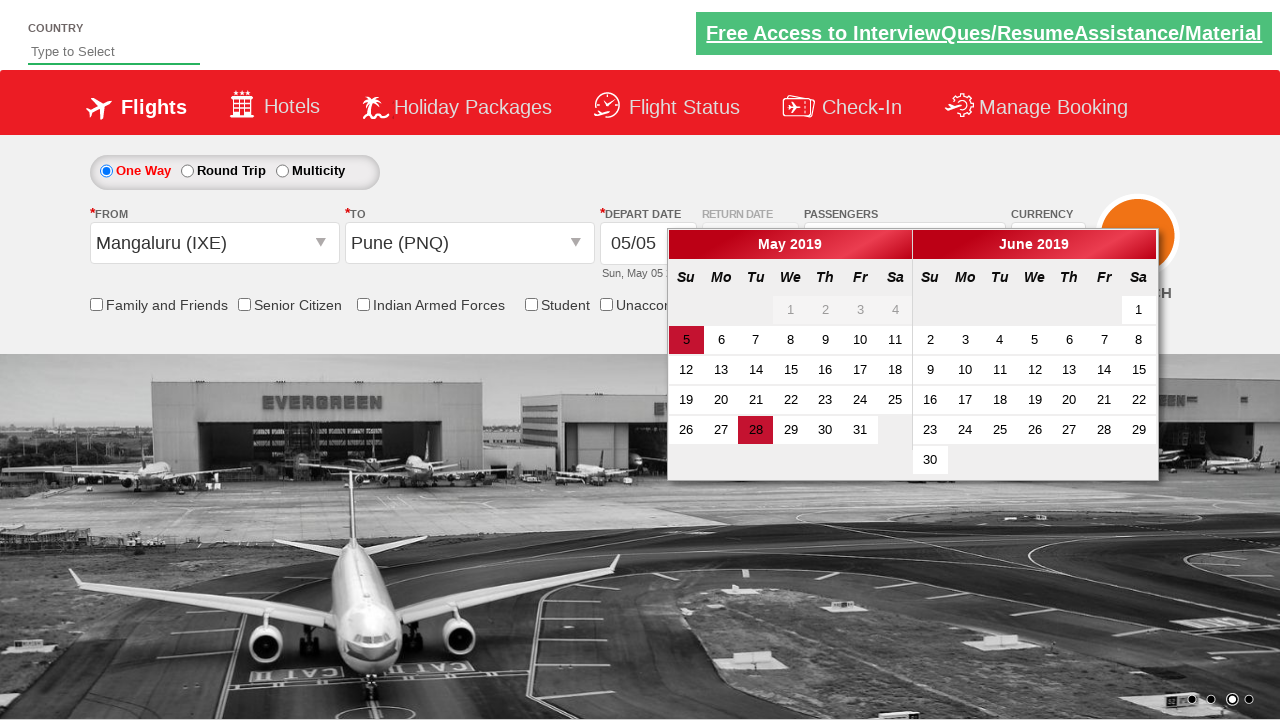

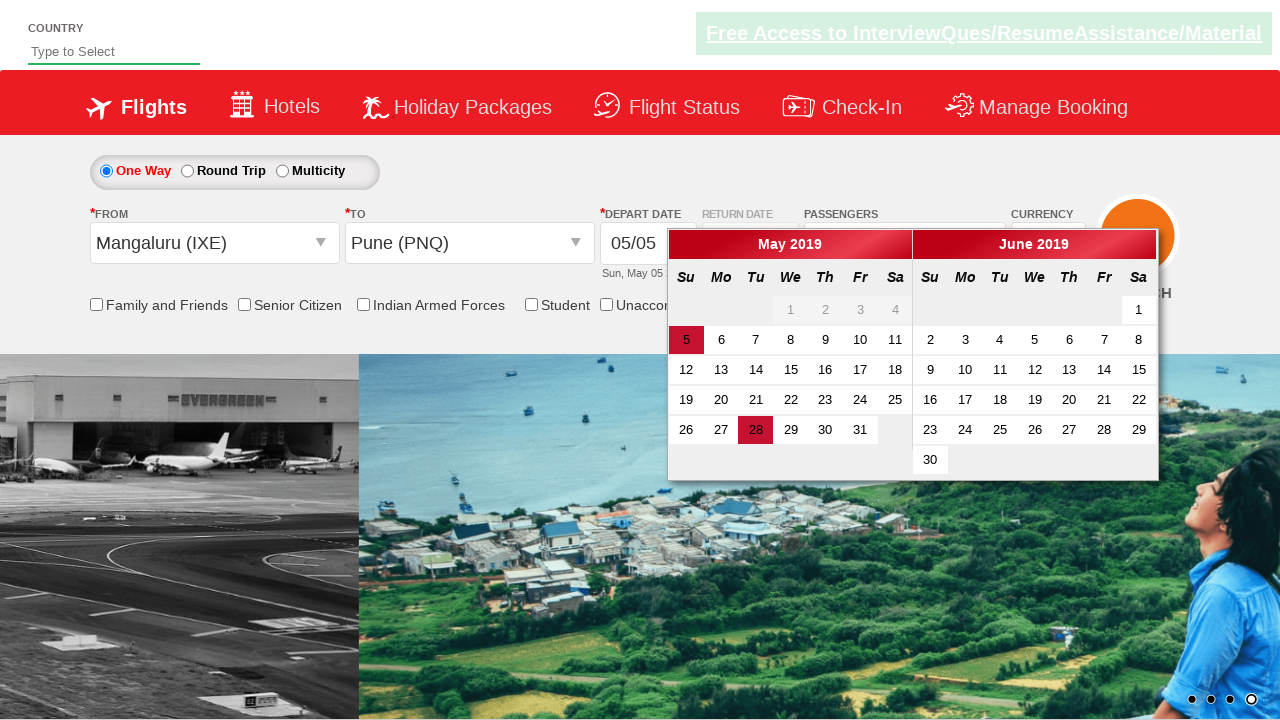